Navigates to the nopCommerce demo site and verifies that anchor link elements are present on the page

Starting URL: https://demo.nopcommerce.com/

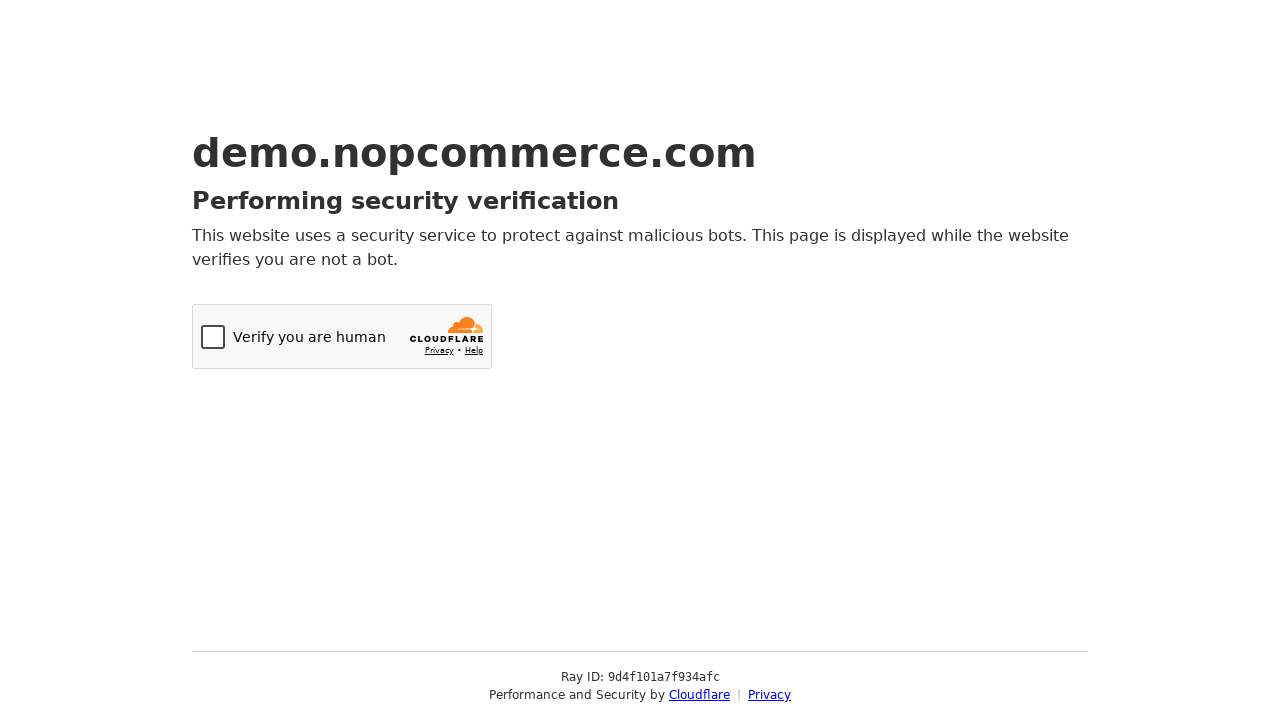

Navigated to nopCommerce demo site at https://demo.nopcommerce.com/
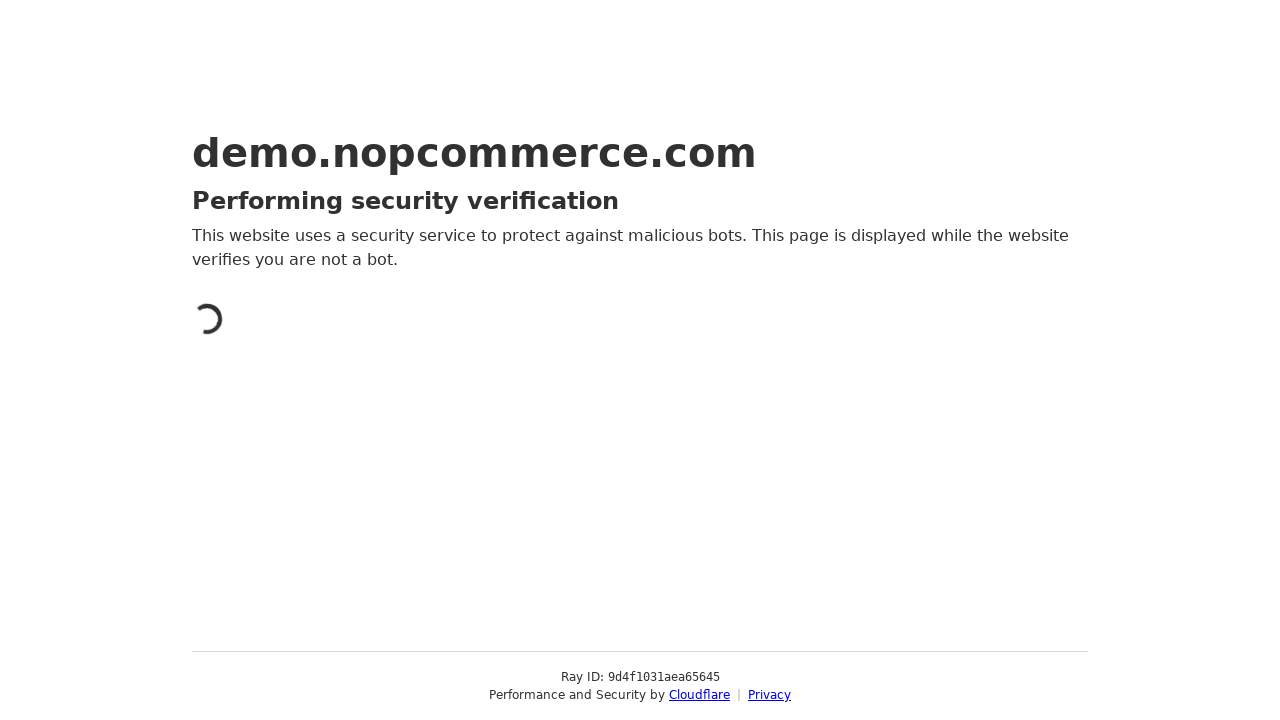

Anchor link elements are present on the page
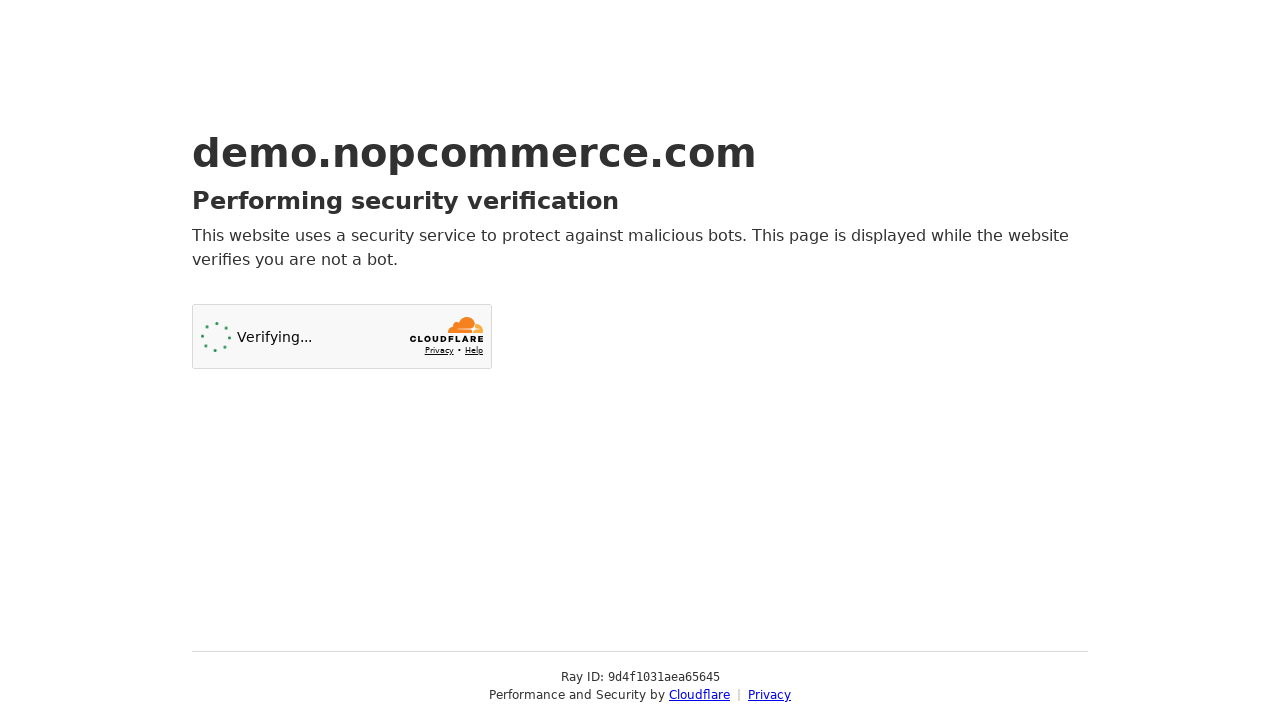

Verified that 2 anchor link elements are present on the page
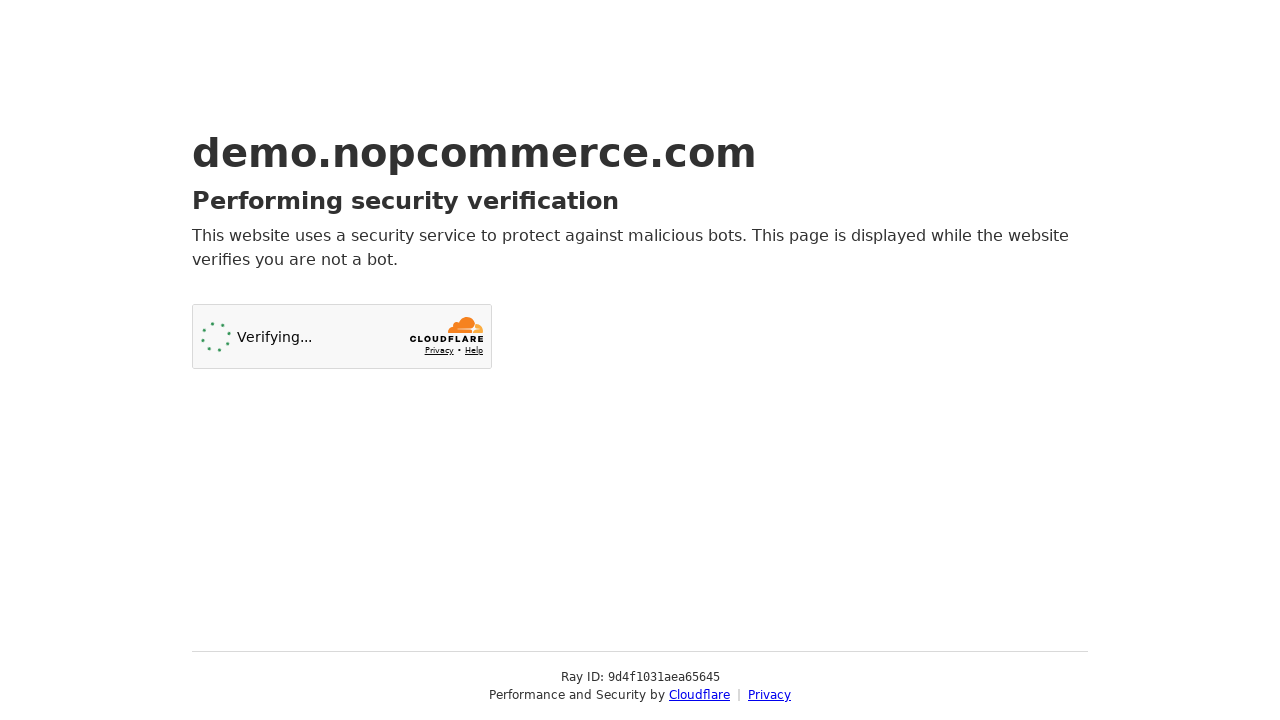

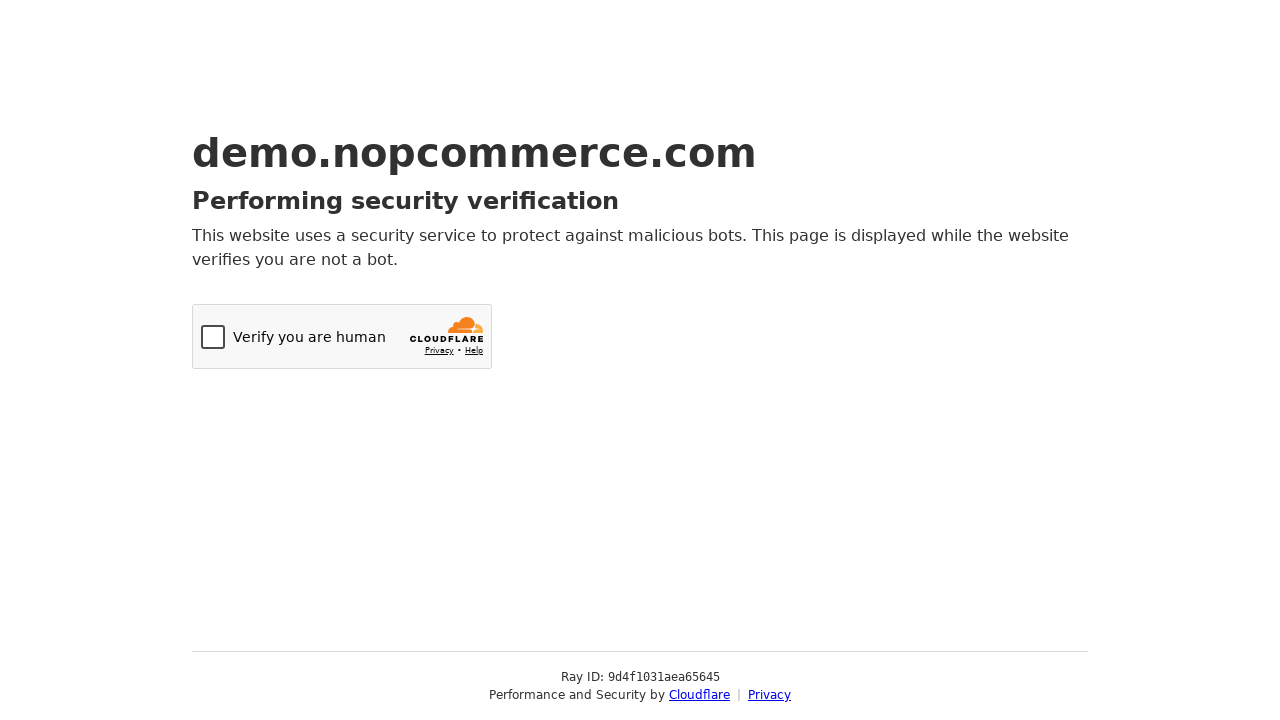